Tests the BSDEX cryptocurrency market widget by clicking through different cryptocurrency options (BTC, ETH, LTC, XRP, BCH, UNI, LINK), switching the time period to 24H, and clicking on a trading action link.

Starting URL: https://widgets.bsdex.de/de/market-detail?market=btc-eur,xrp-eur,ltc-eur,eth-eur,bch-eur,uni-eur,link-eur

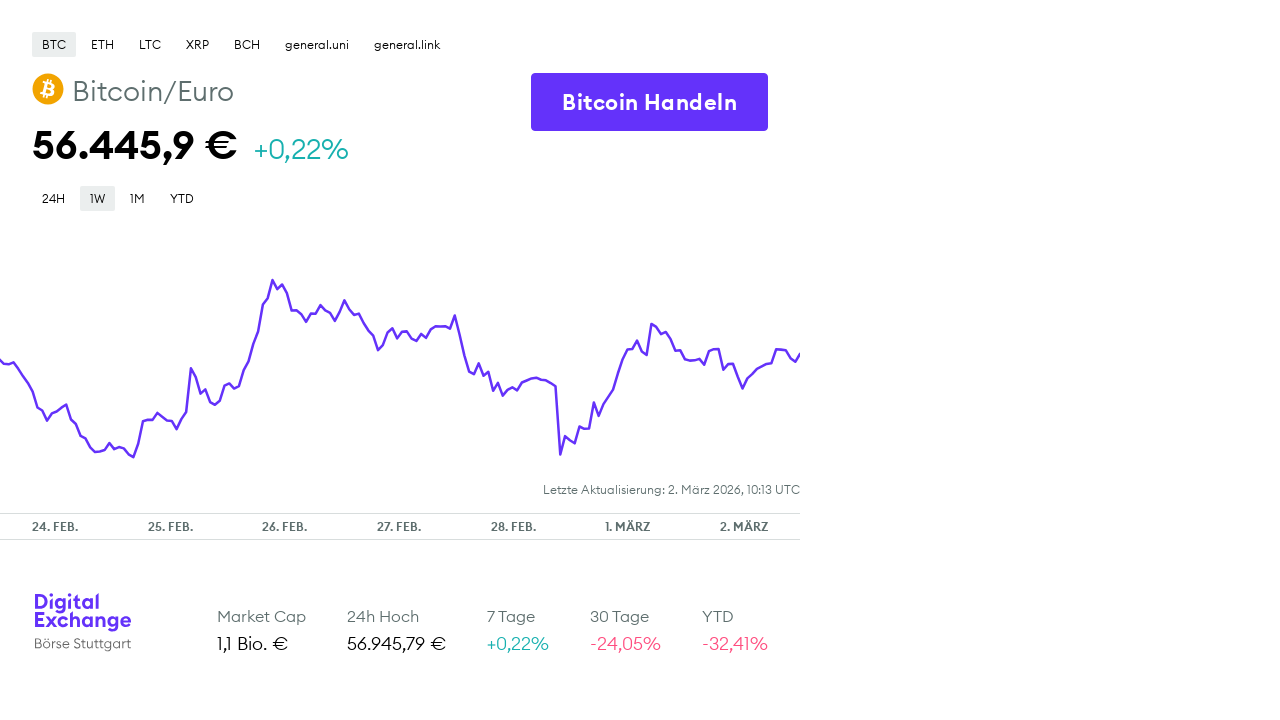

Waited for page to load (networkidle)
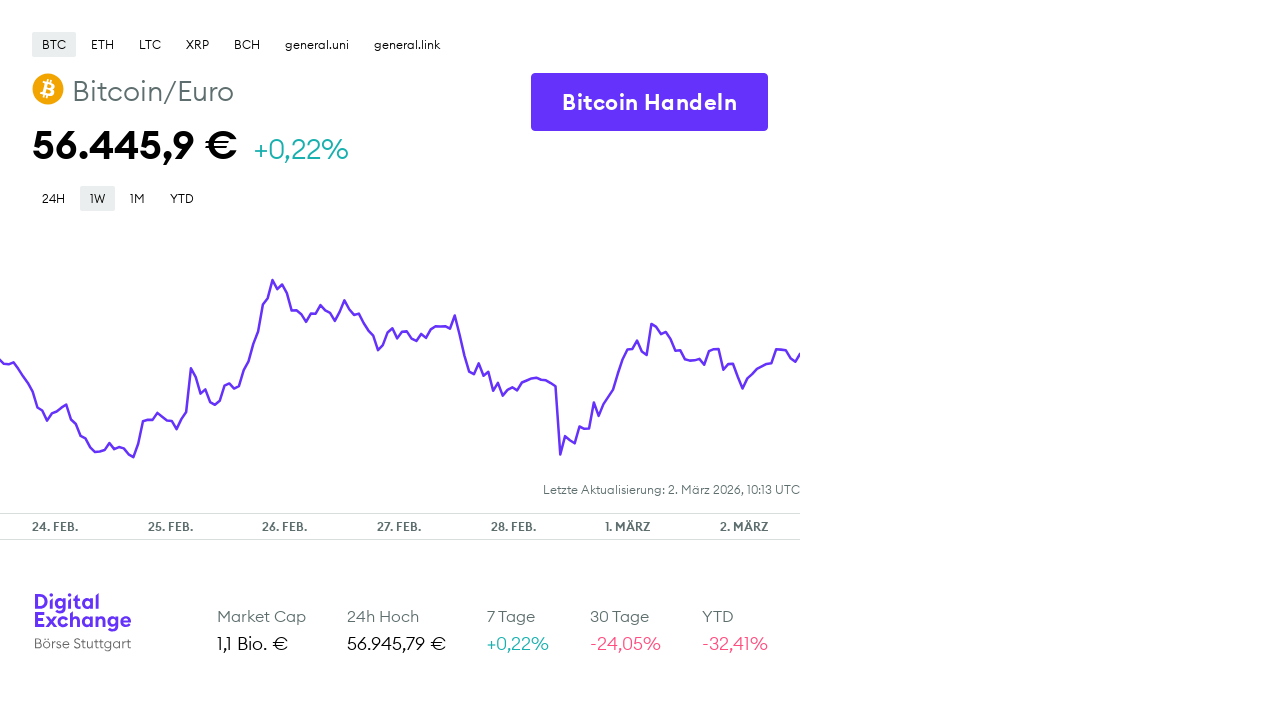

Clicked on BTC cryptocurrency option at (54, 44) on xpath=//div[text()='BTC']
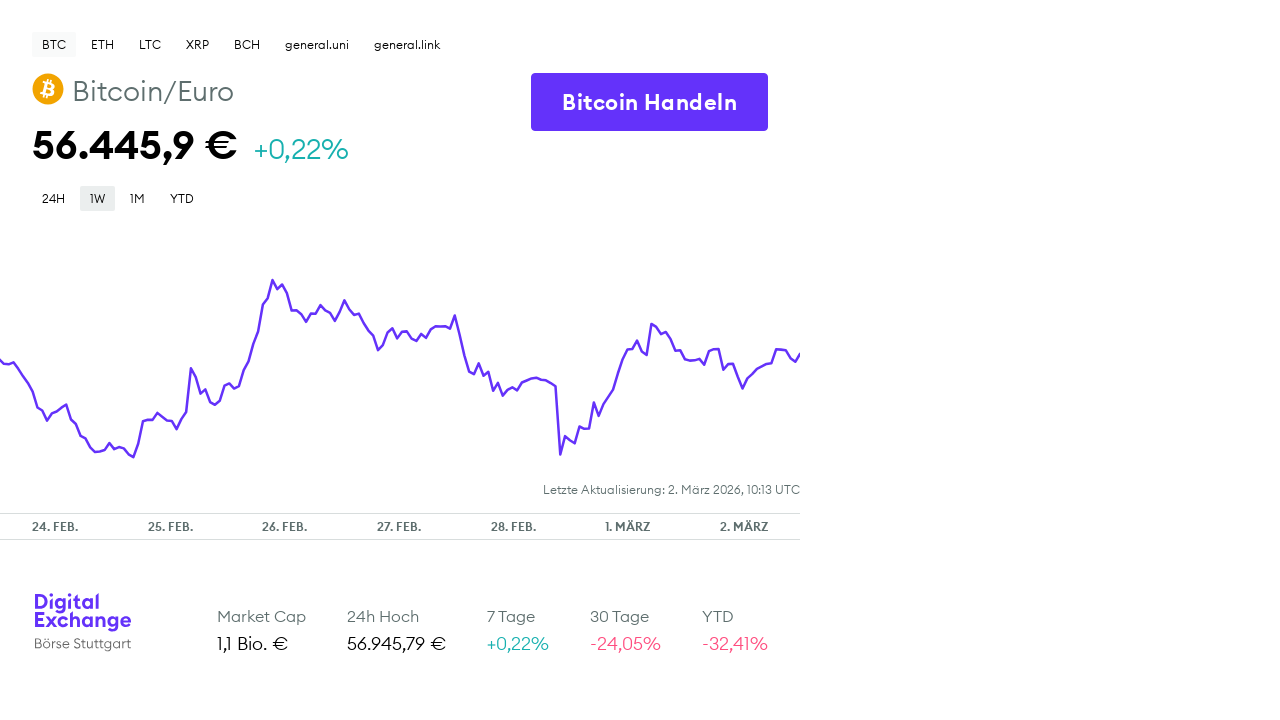

Waited 2 seconds after BTC selection
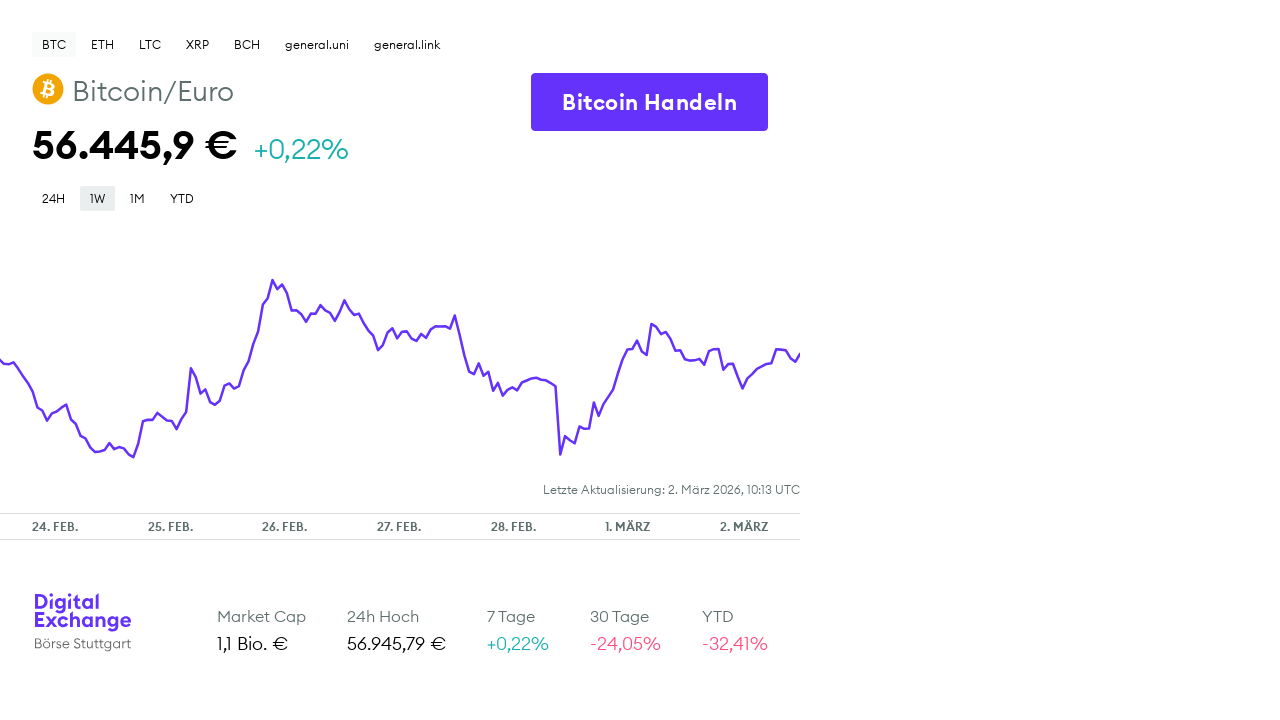

Clicked on ETH cryptocurrency option at (102, 44) on xpath=//div[text()='ETH']
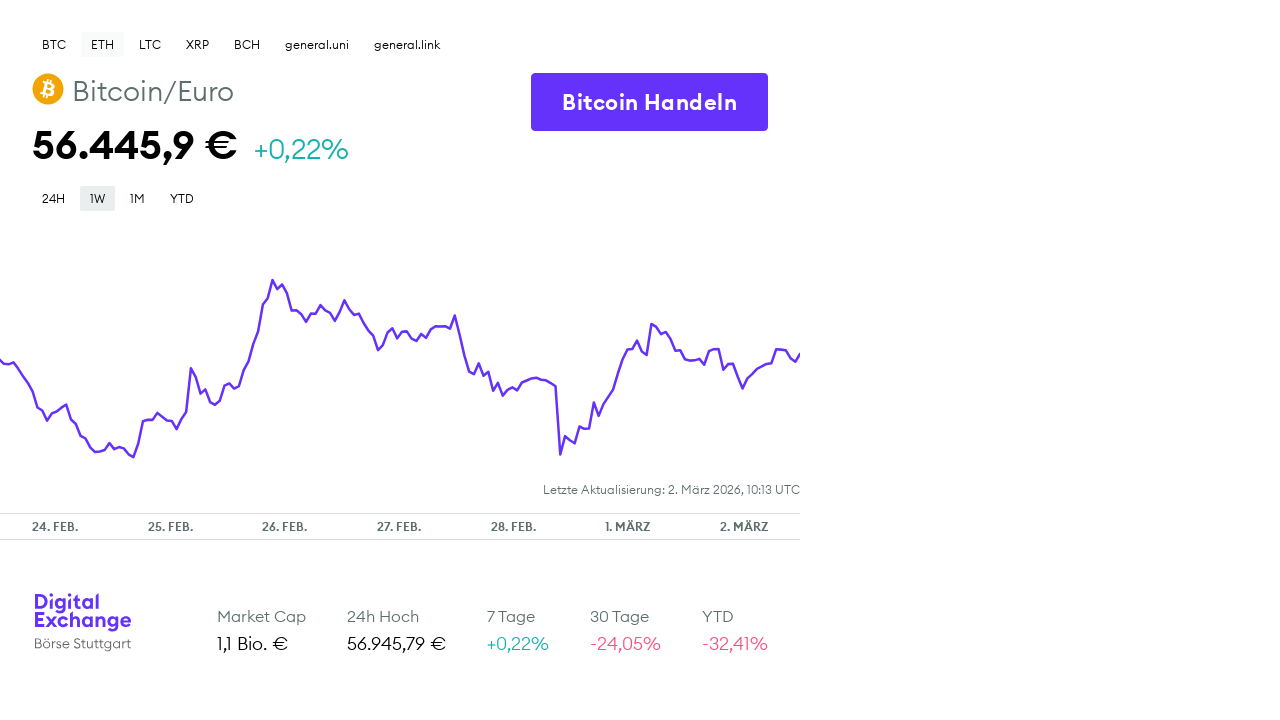

Waited 2 seconds after ETH selection
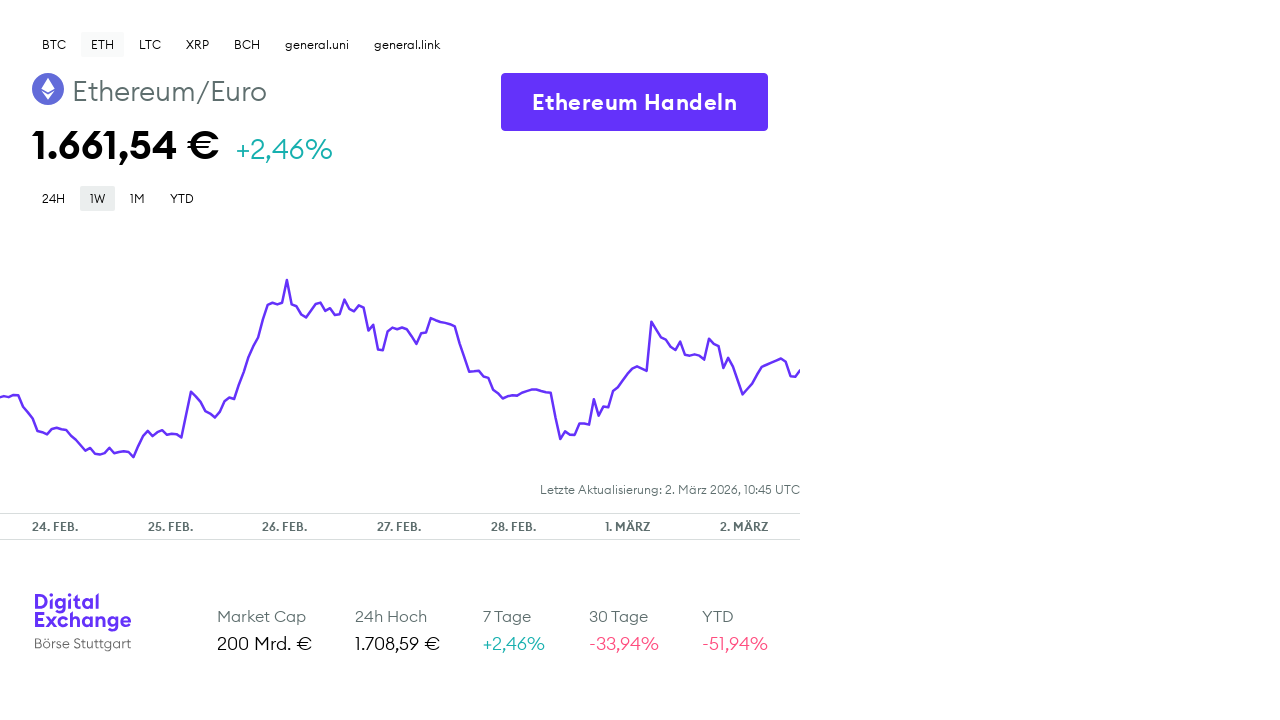

Clicked on LTC cryptocurrency option at (150, 44) on xpath=//div[text()='LTC']
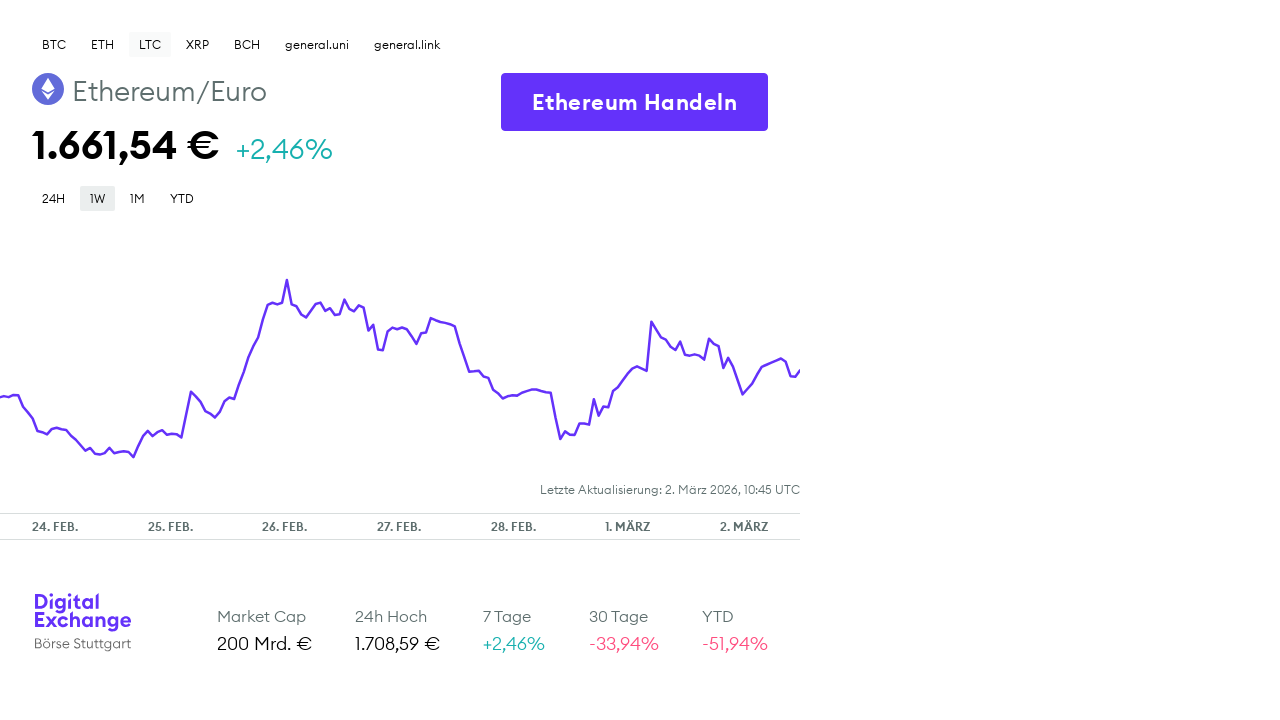

Waited 2 seconds after LTC selection
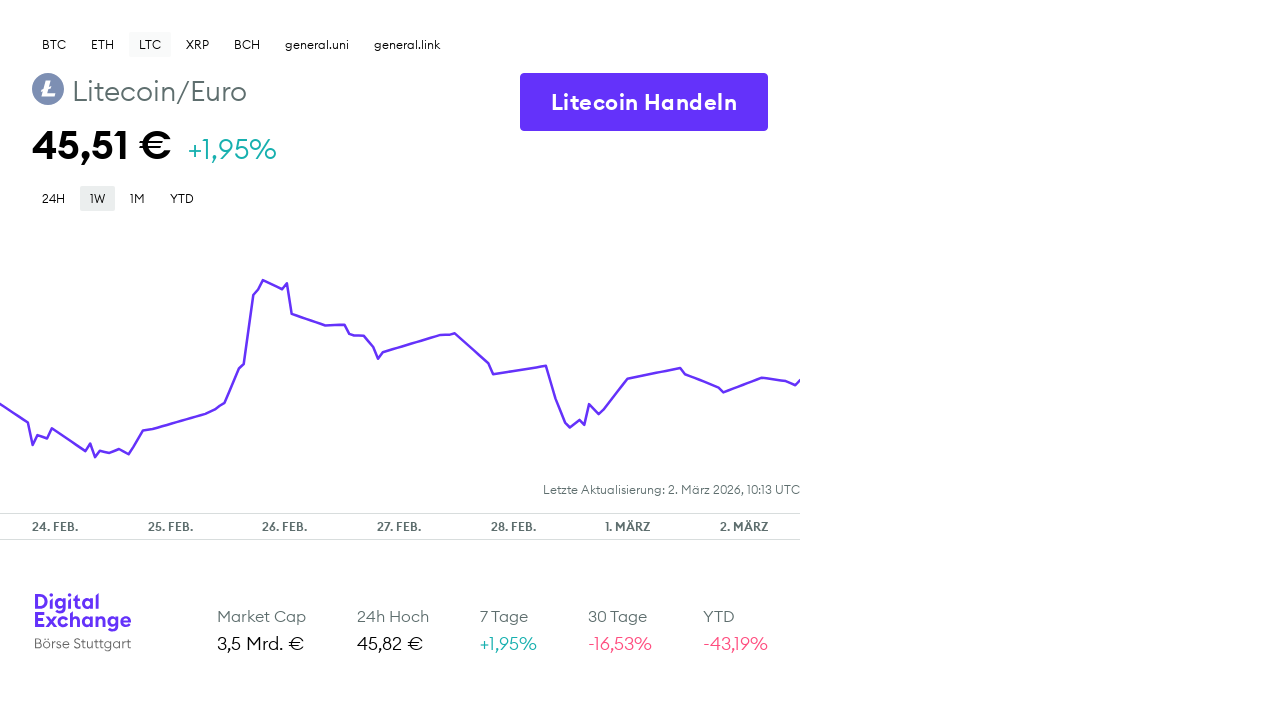

Clicked on XRP cryptocurrency option at (198, 44) on xpath=//div[text()='XRP']
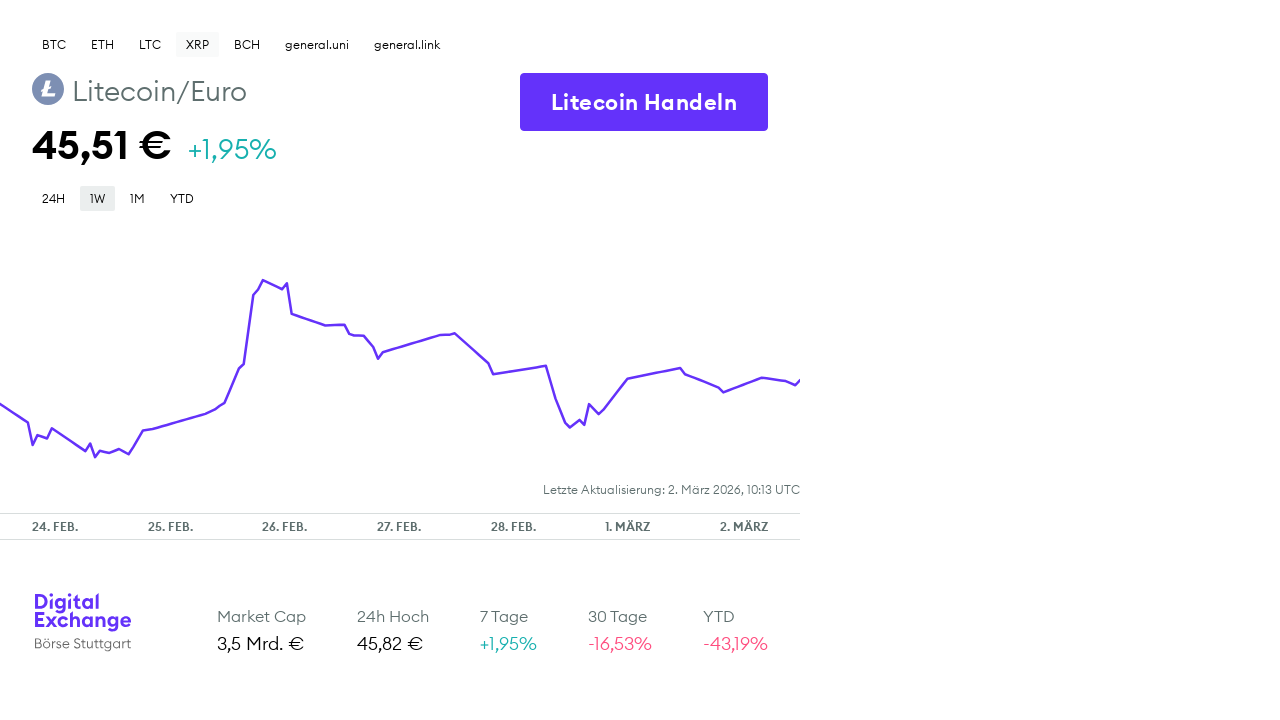

Waited 2 seconds after XRP selection
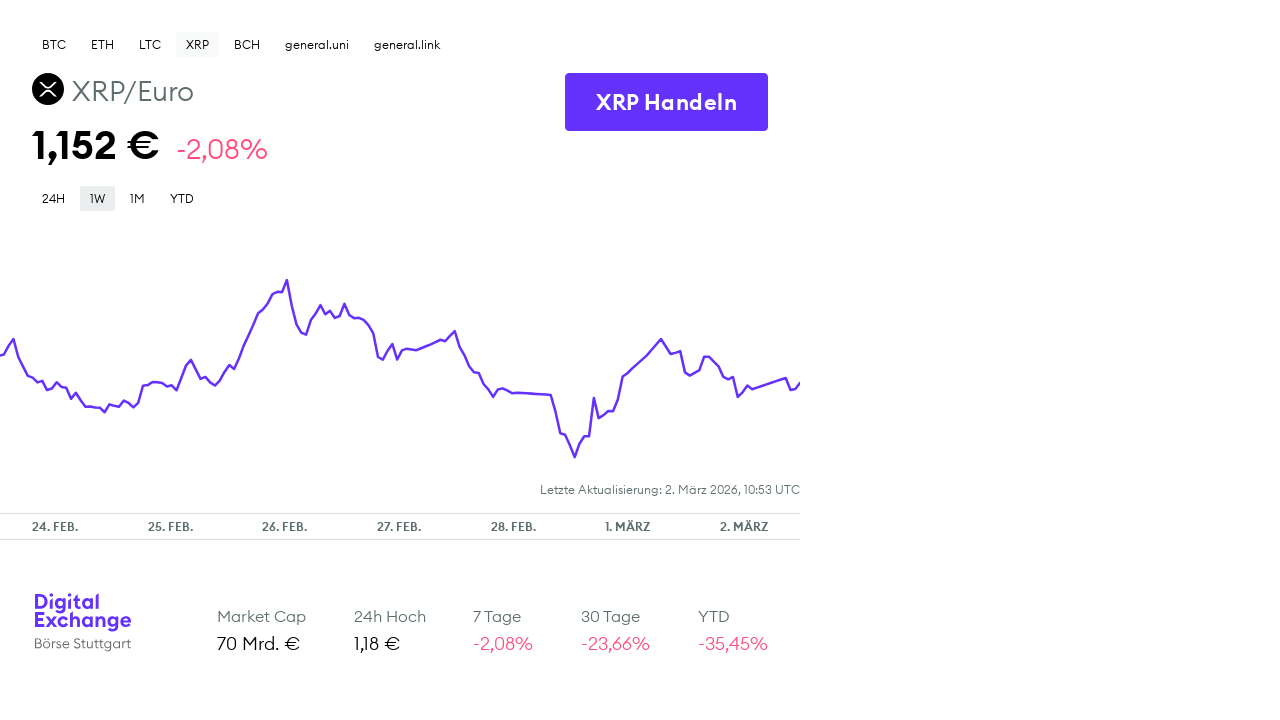

Clicked on BCH cryptocurrency option at (247, 44) on xpath=//div[text()='BCH']
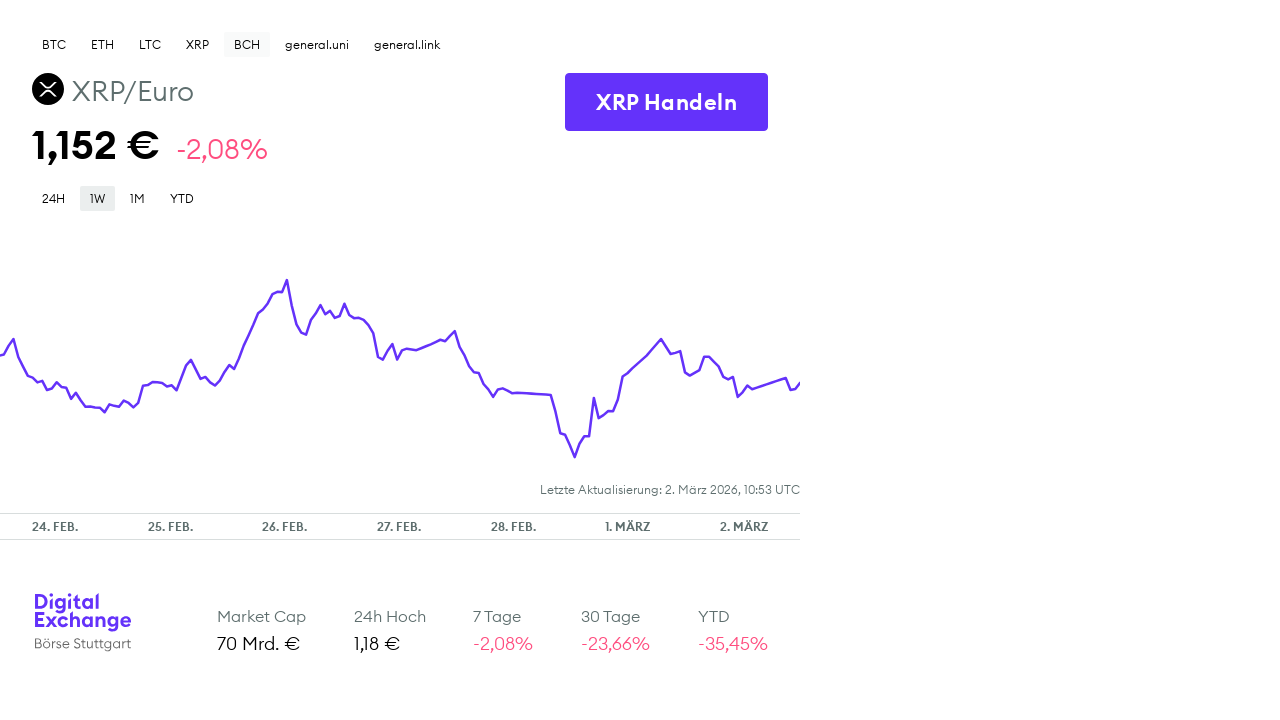

Waited 2 seconds after BCH selection
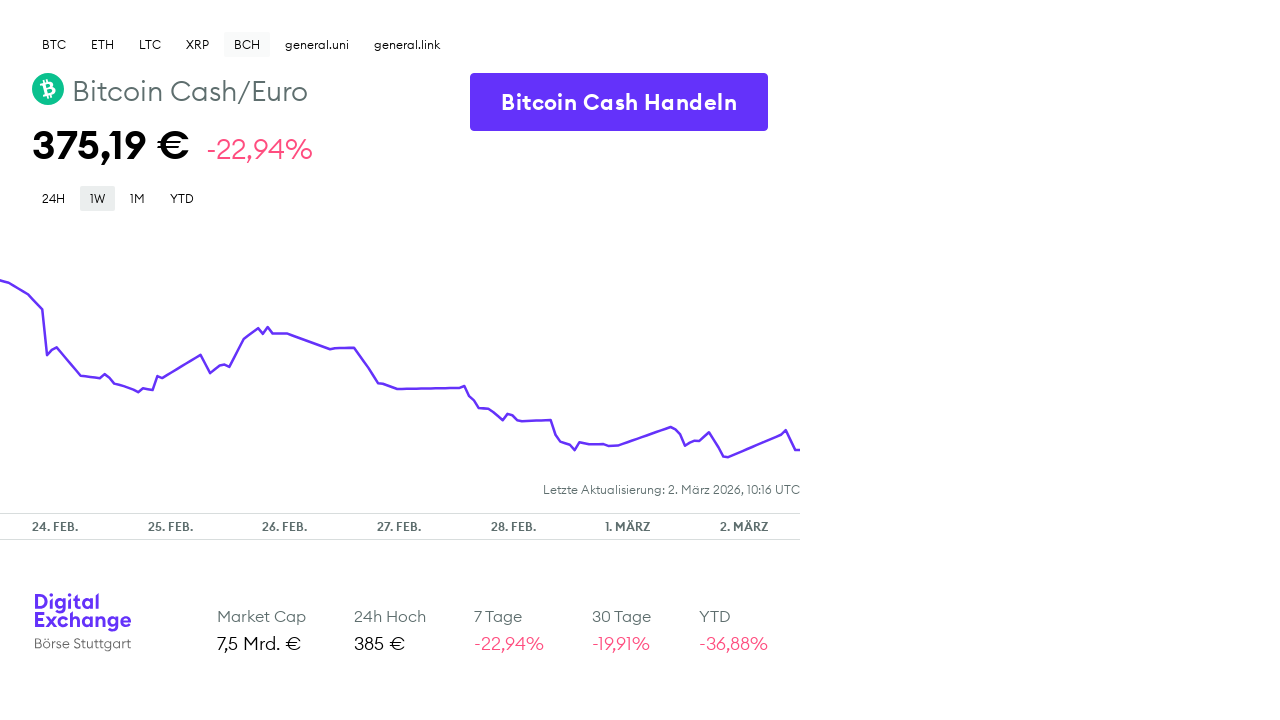

Clicked on UNI cryptocurrency option at (317, 44) on xpath=//div[text()='general.uni']
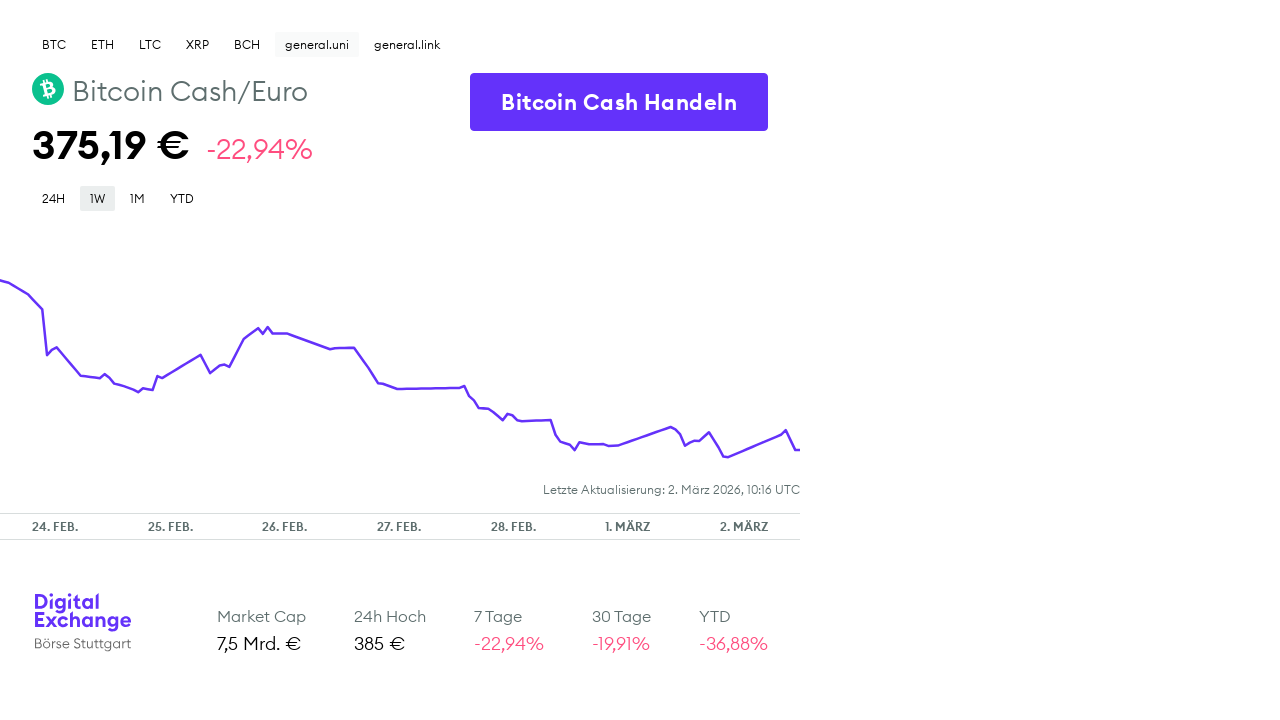

Waited 2 seconds after UNI selection
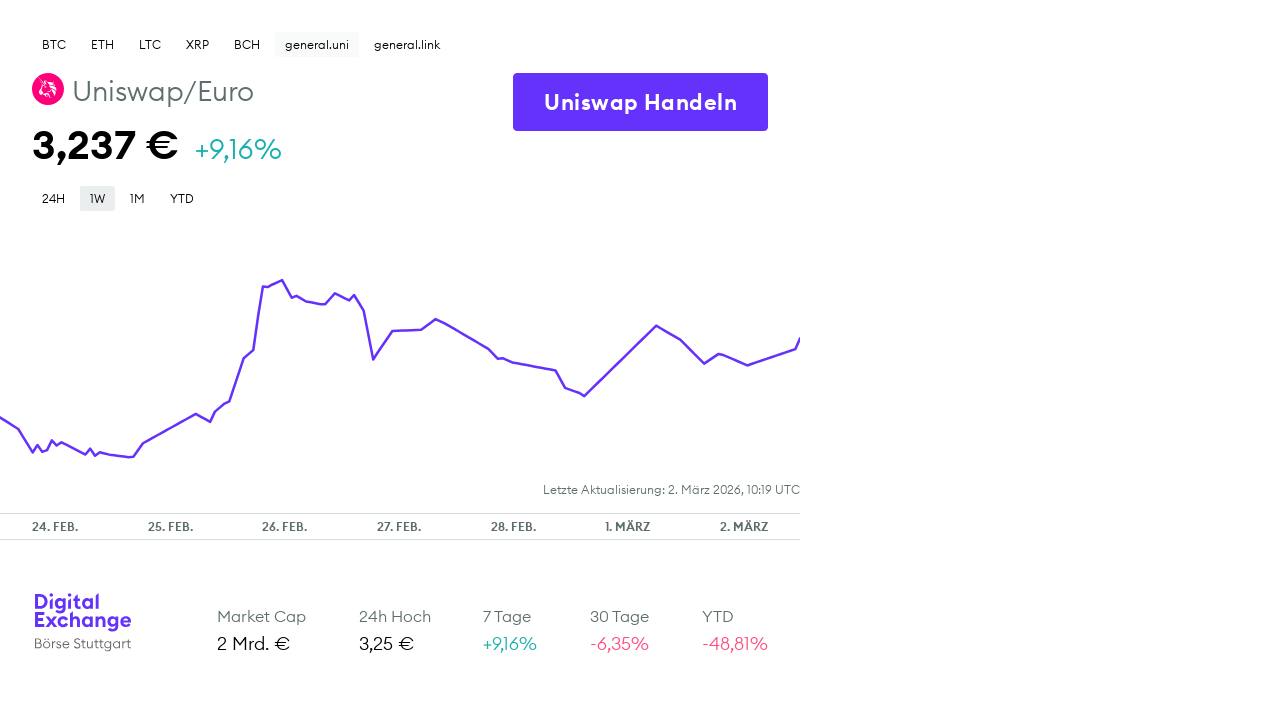

Clicked on LINK cryptocurrency option at (407, 44) on xpath=//div[text()='general.link']
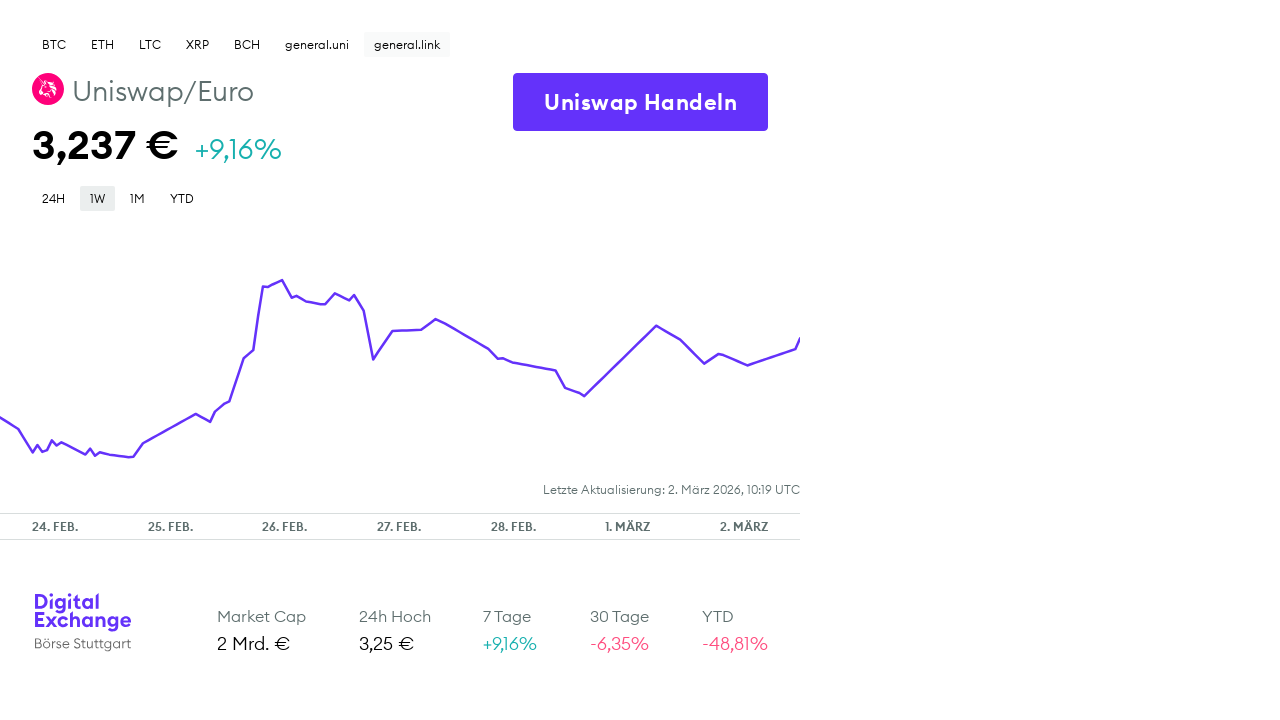

Waited 2 seconds after LINK selection
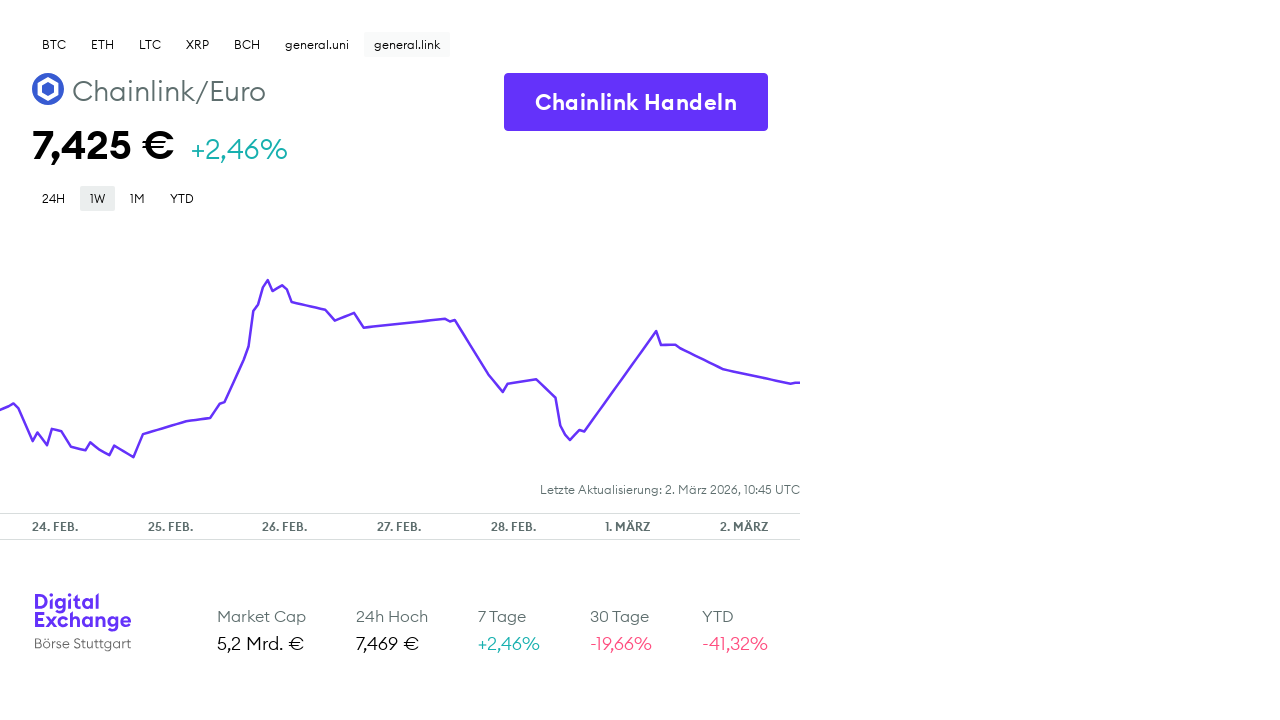

Clicked on 24H time period filter at (54, 198) on xpath=//div[text()='24H']
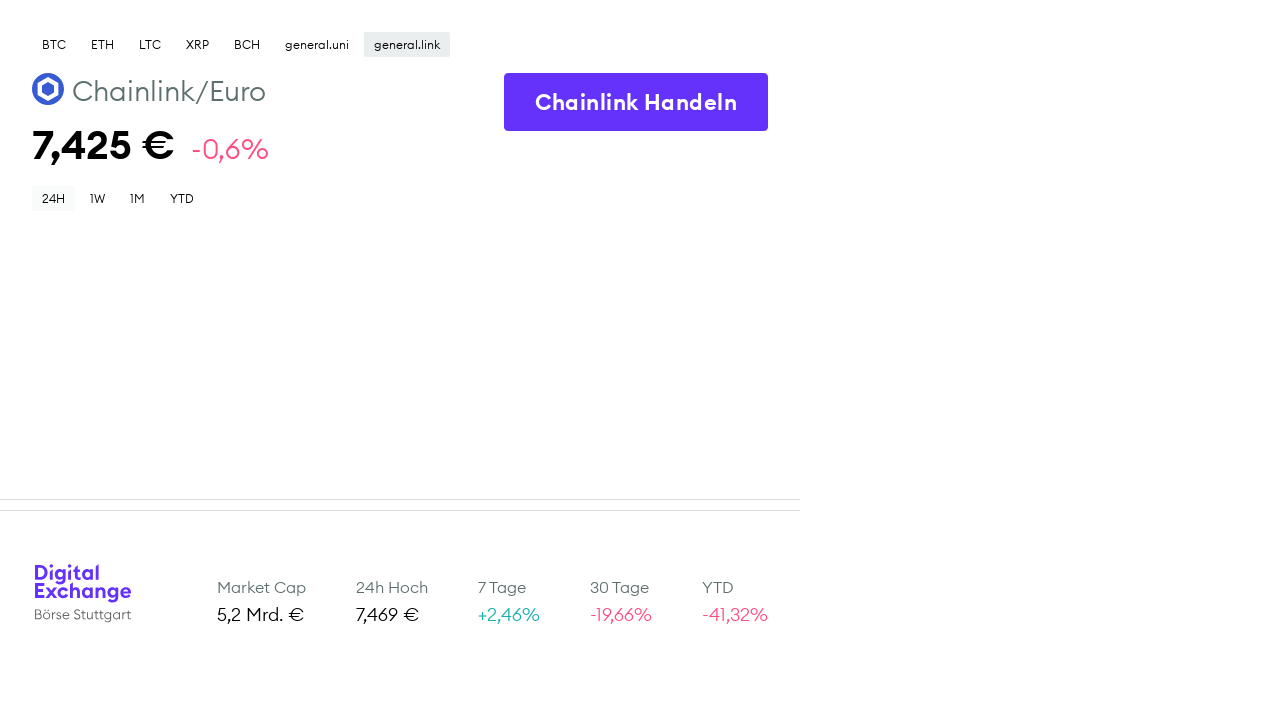

Waited 2 seconds after switching to 24H period
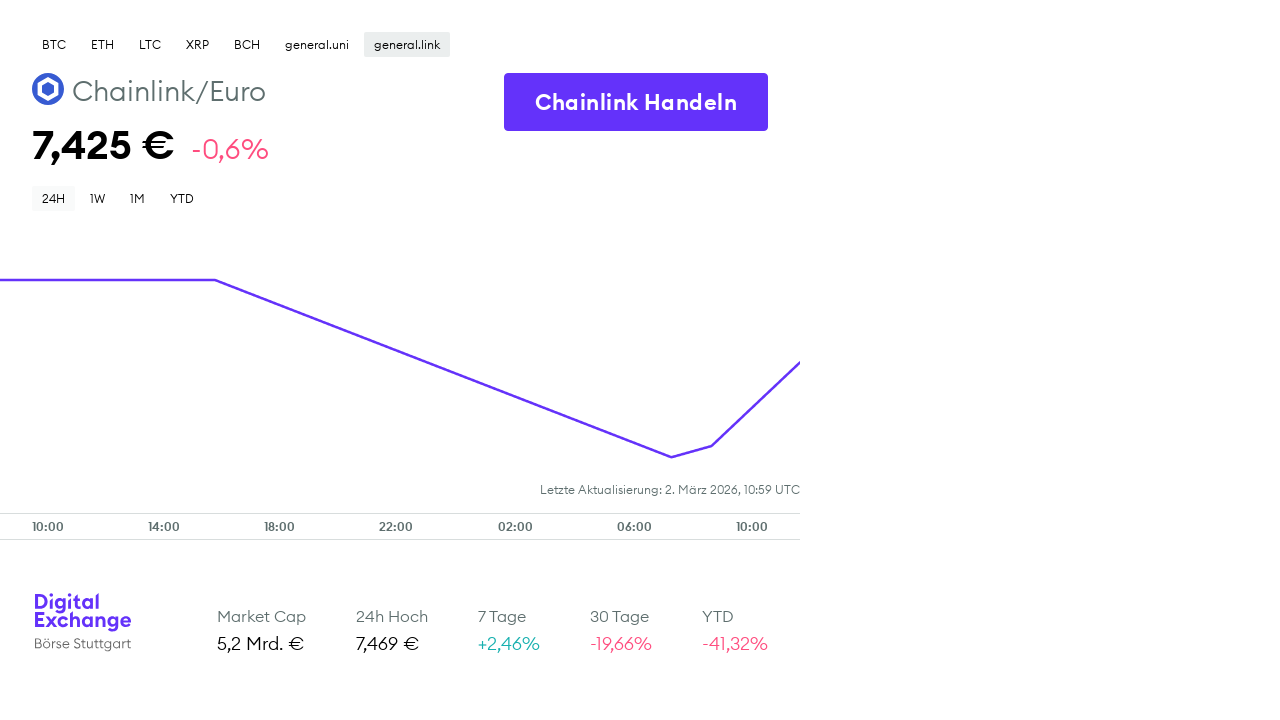

Clicked on Chainlink trading action link at (636, 102) on (//*[text()='Chainlink Handeln'])[1]
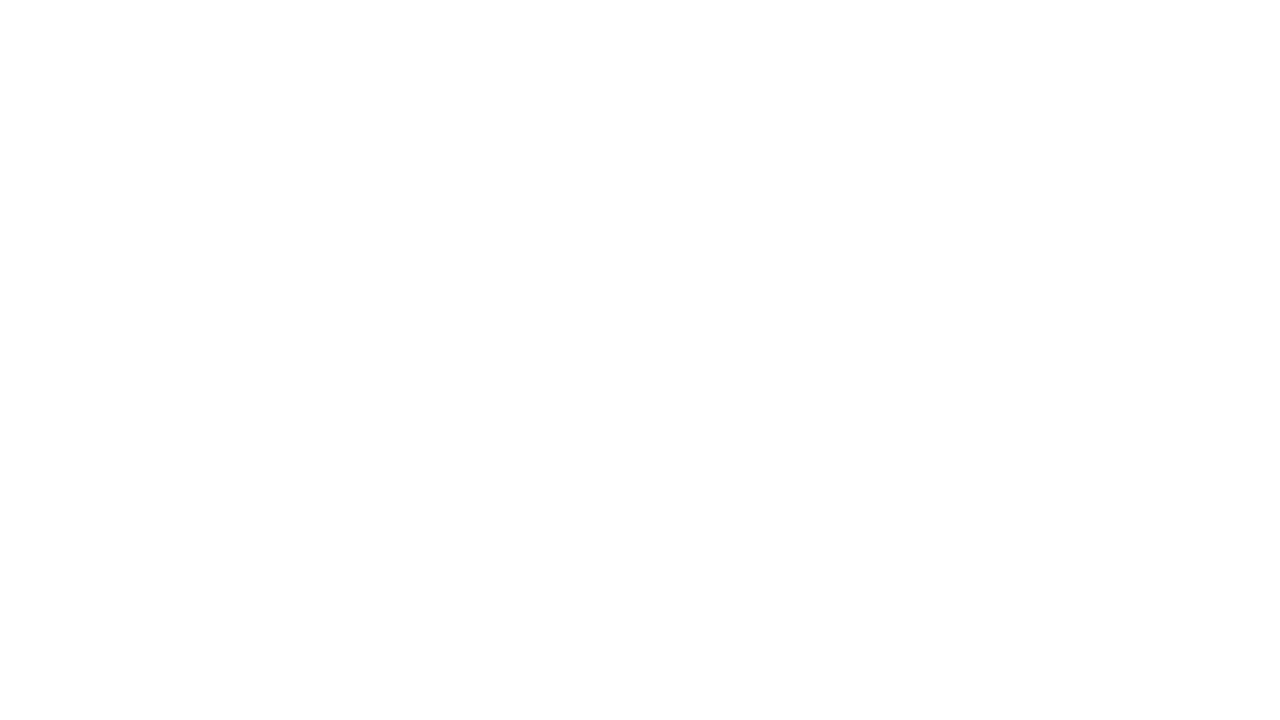

Waited 2 seconds after clicking trading action
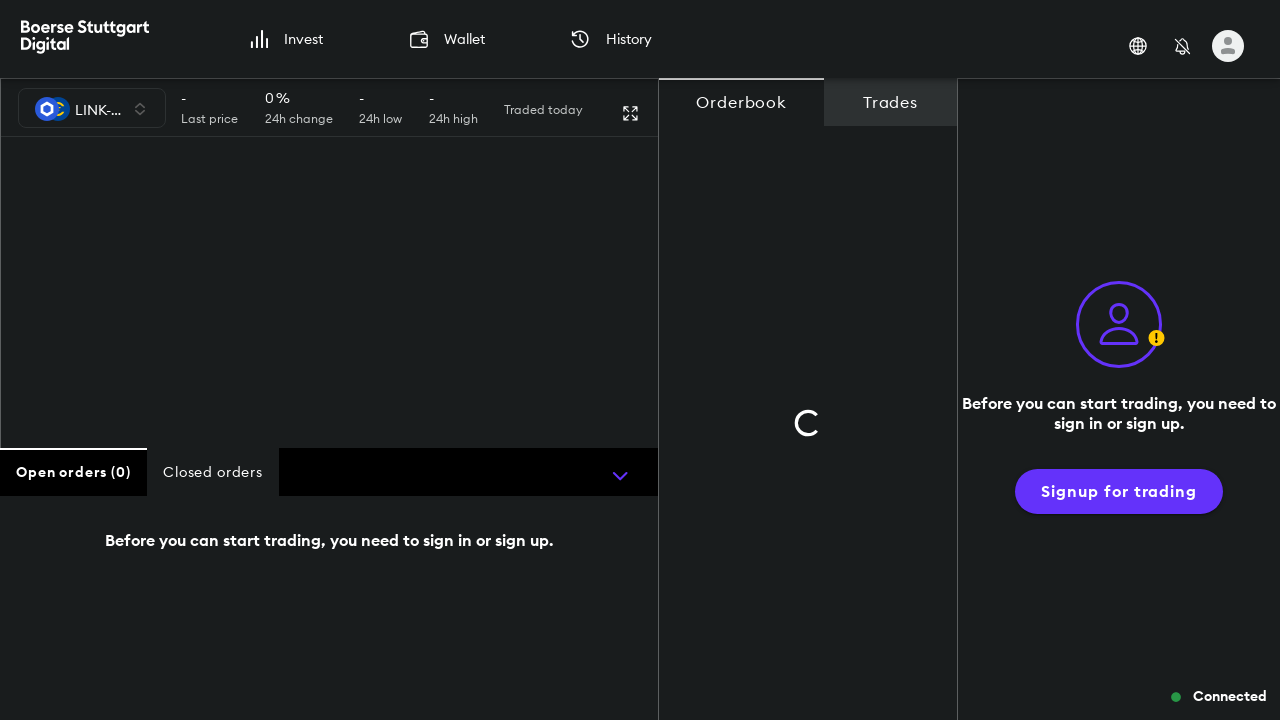

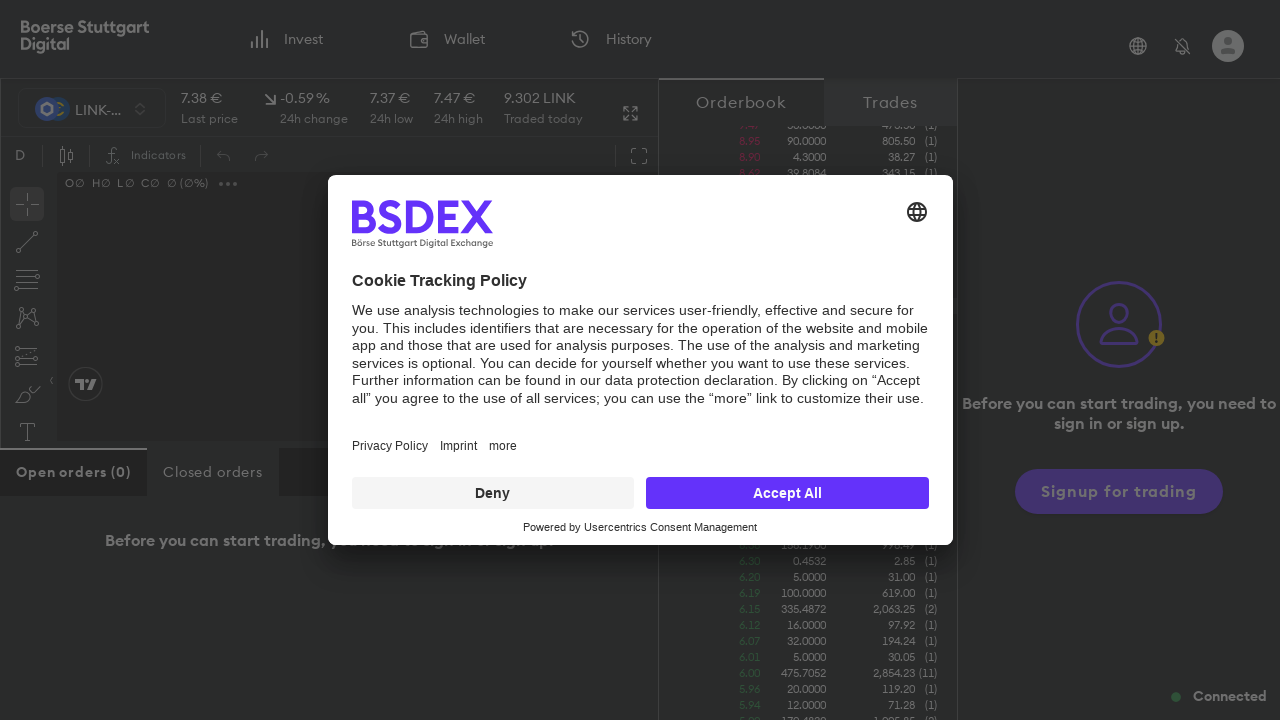